Tests Core Web Vitals by navigating to the site and waiting for network idle state to measure page load performance.

Starting URL: https://axis6.app

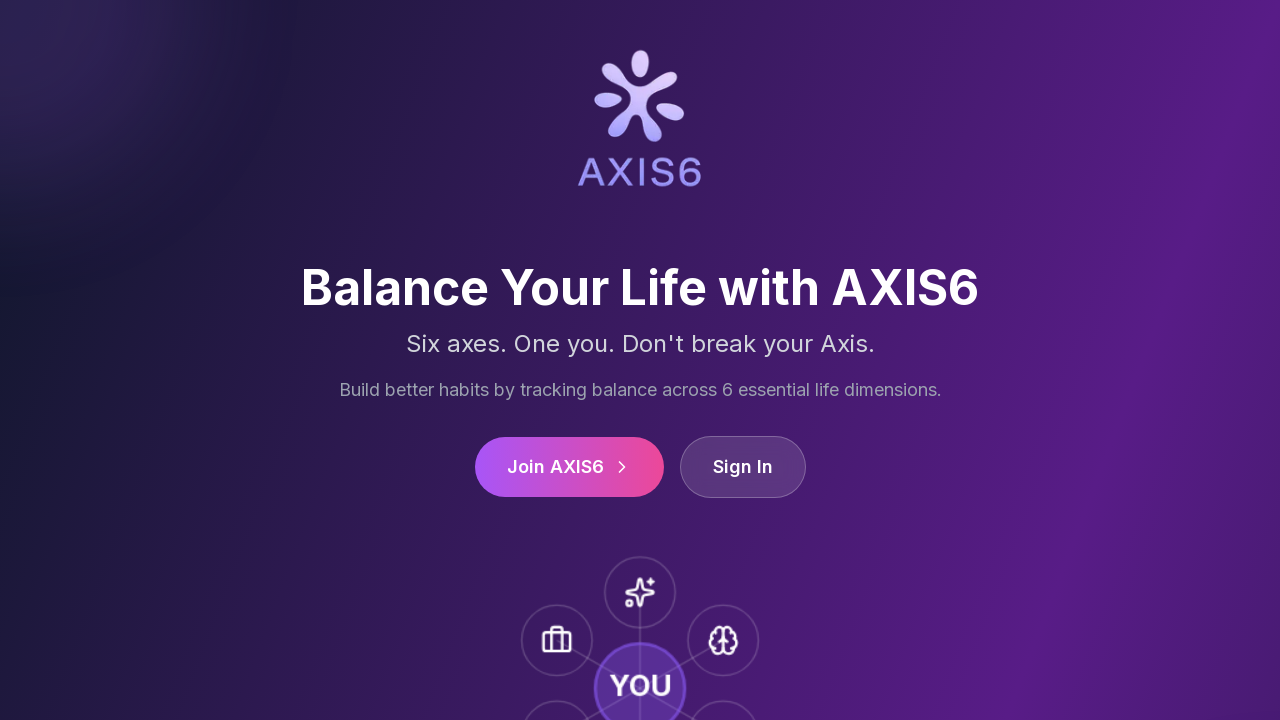

Waited for network idle state on https://axis6.app
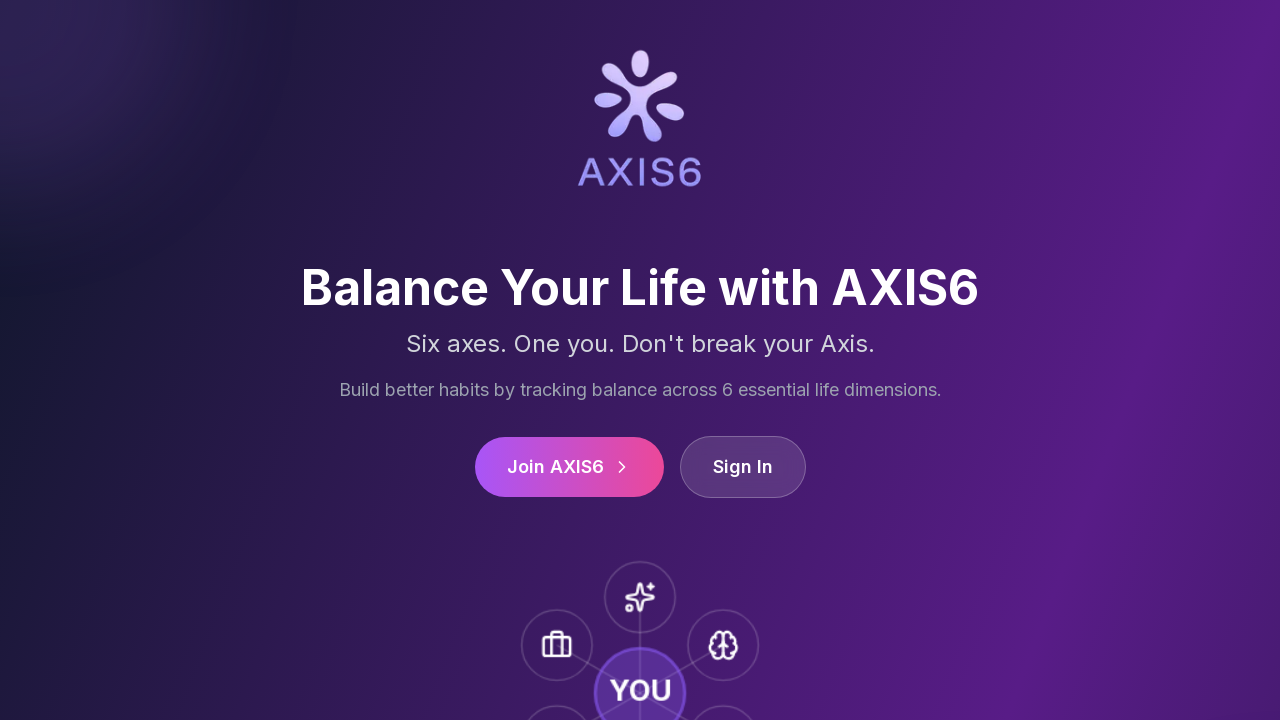

Verified page title is not None - page loaded successfully
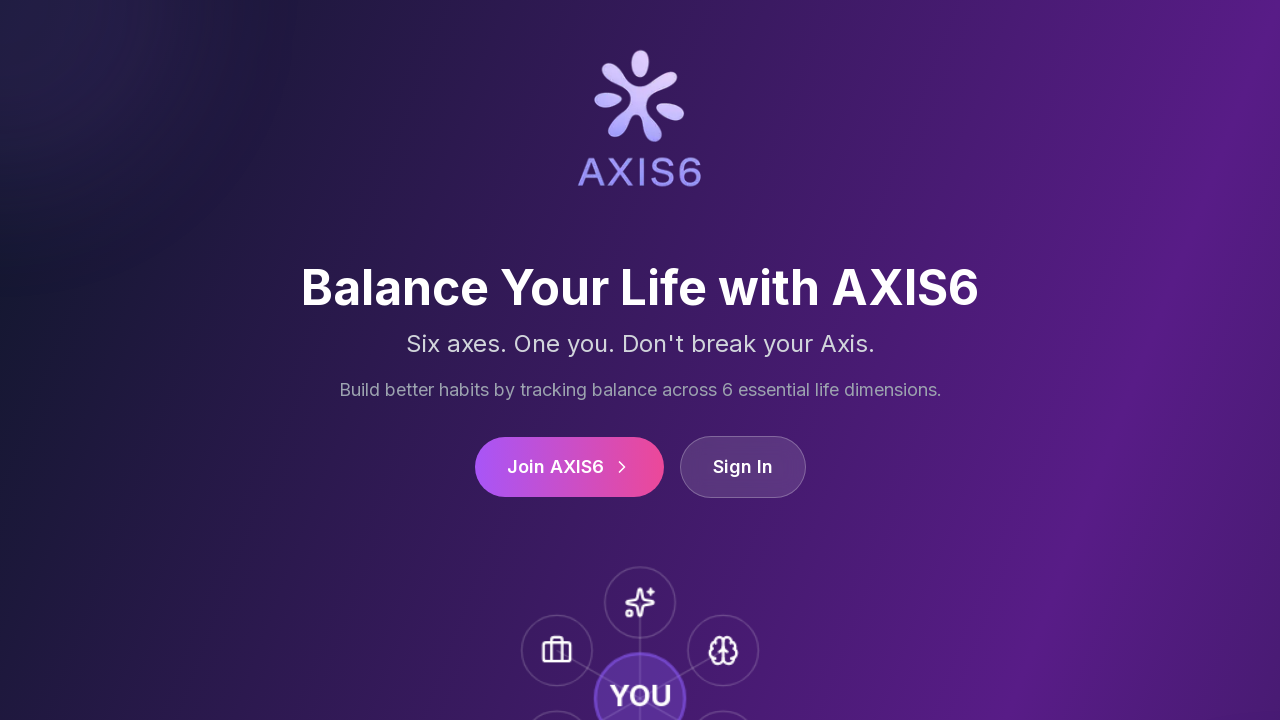

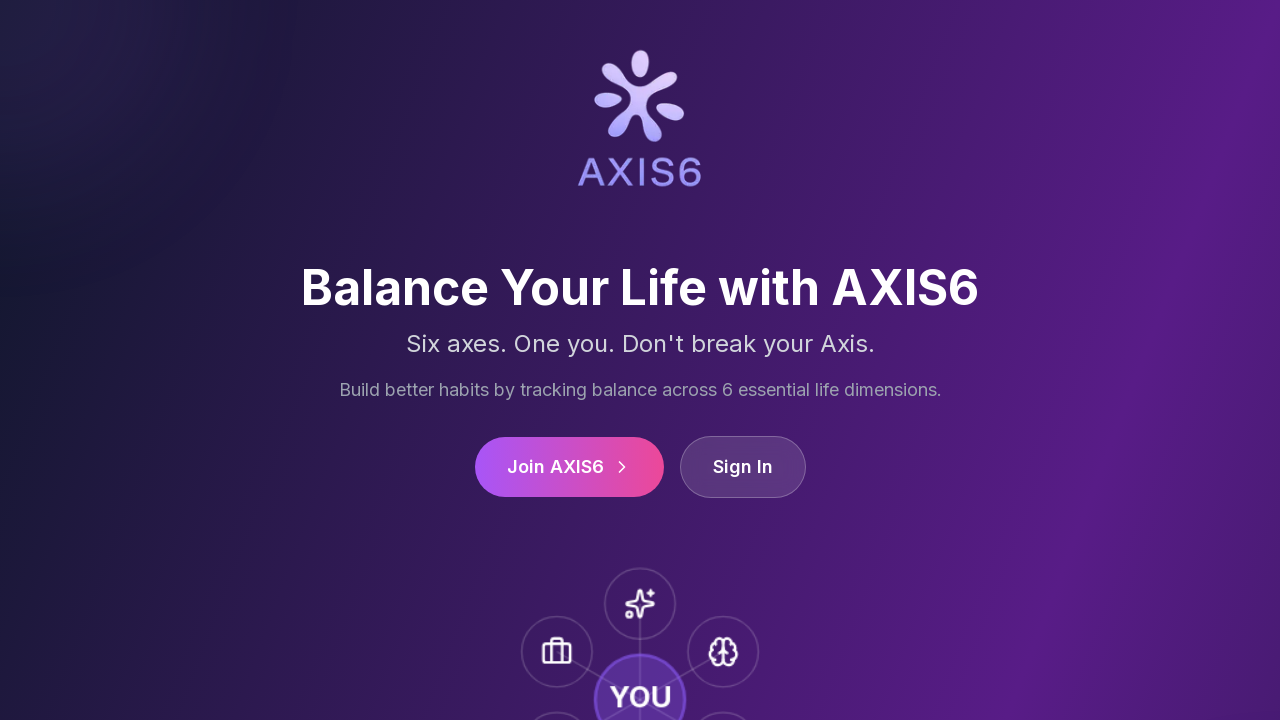